Tests keyboard key press functionality by sending a tab key to the page using keyboard actions and verifying the displayed result text.

Starting URL: http://the-internet.herokuapp.com/key_presses

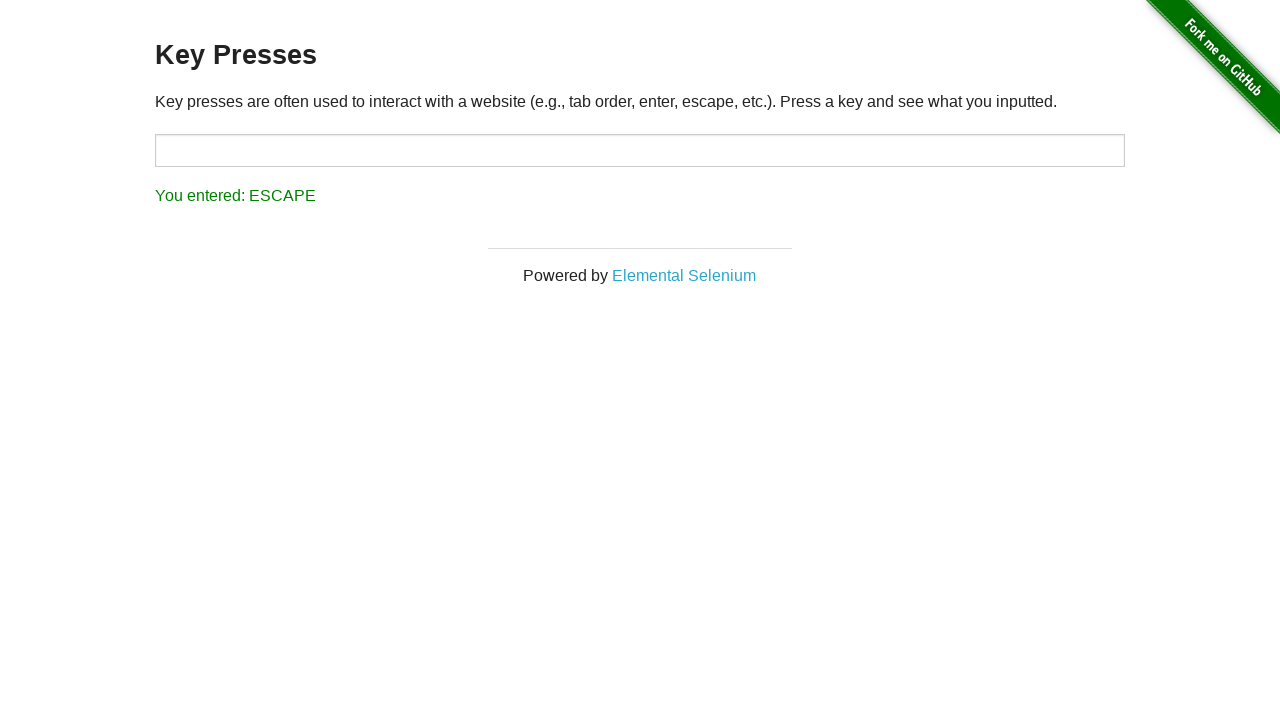

Pressed Tab key on the page
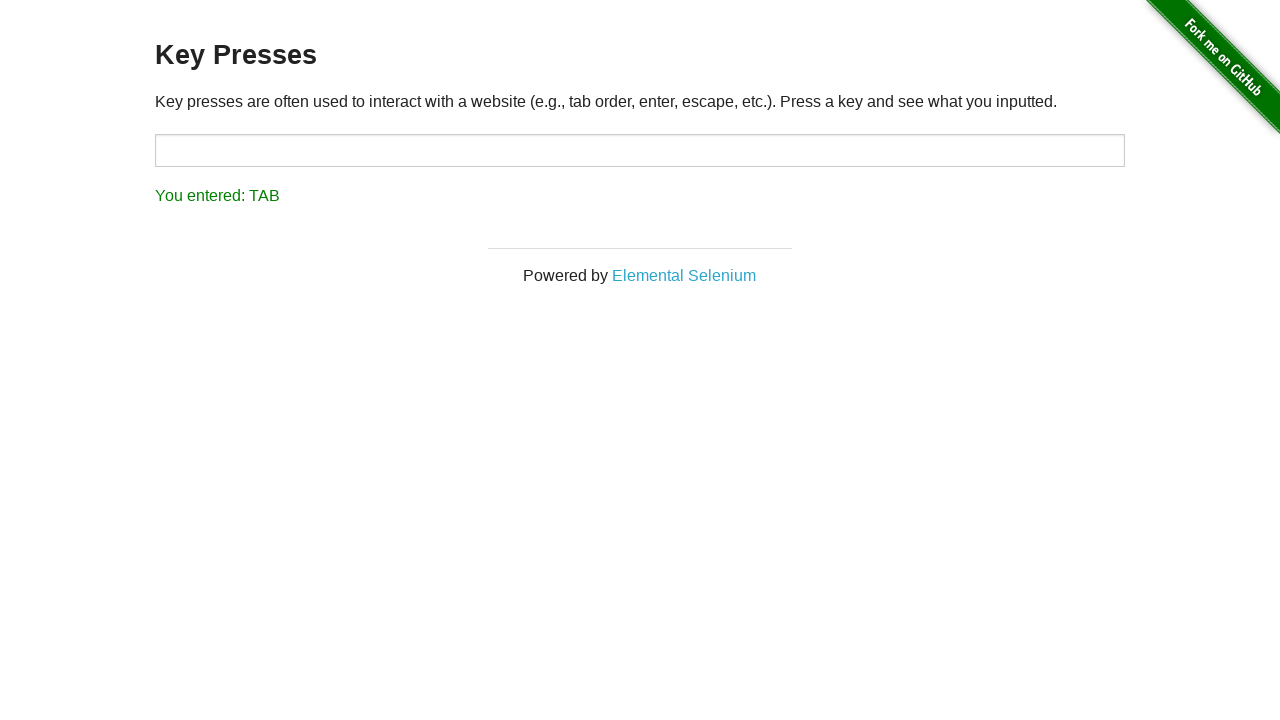

Result element loaded after Tab key press
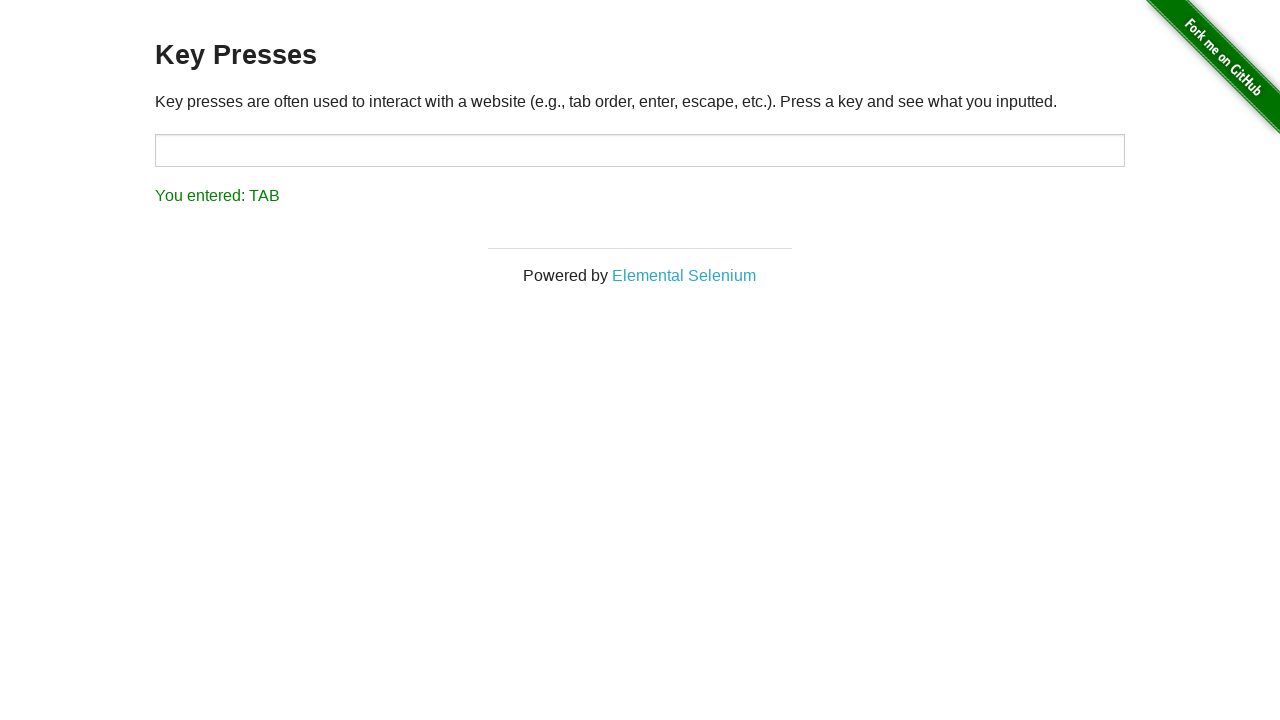

Retrieved result text content
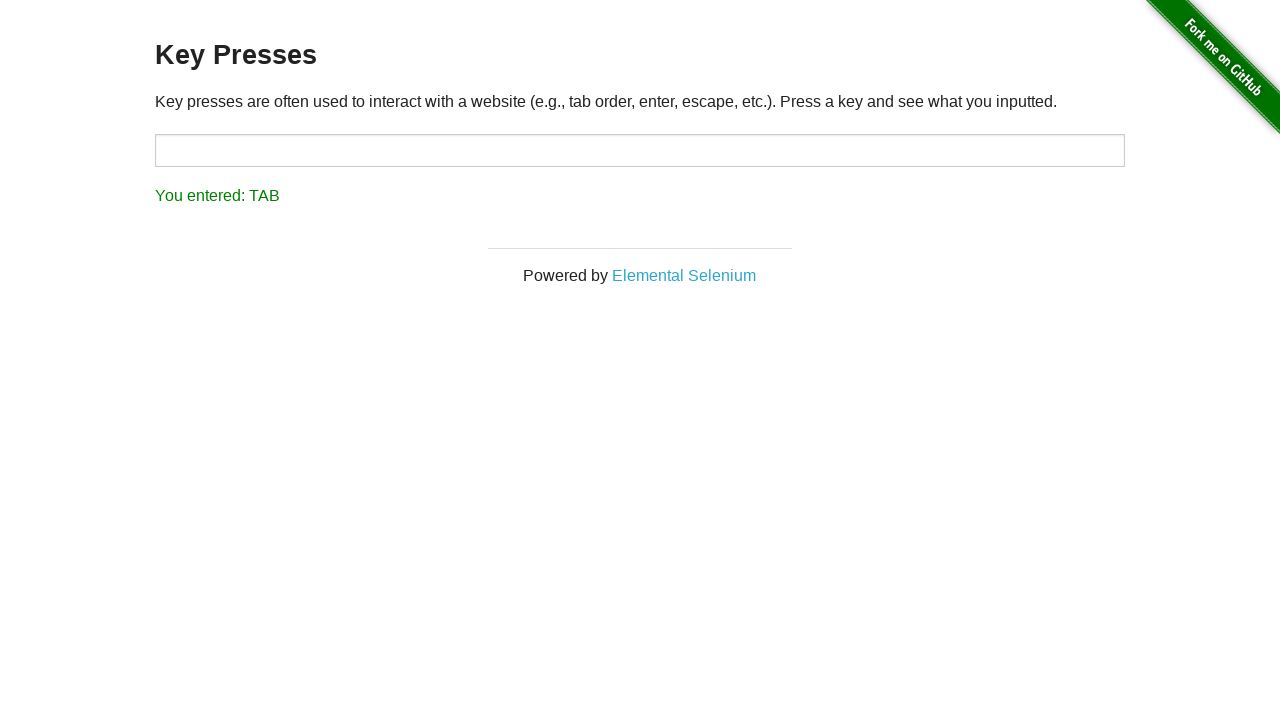

Verified result text matches expected 'You entered: TAB'
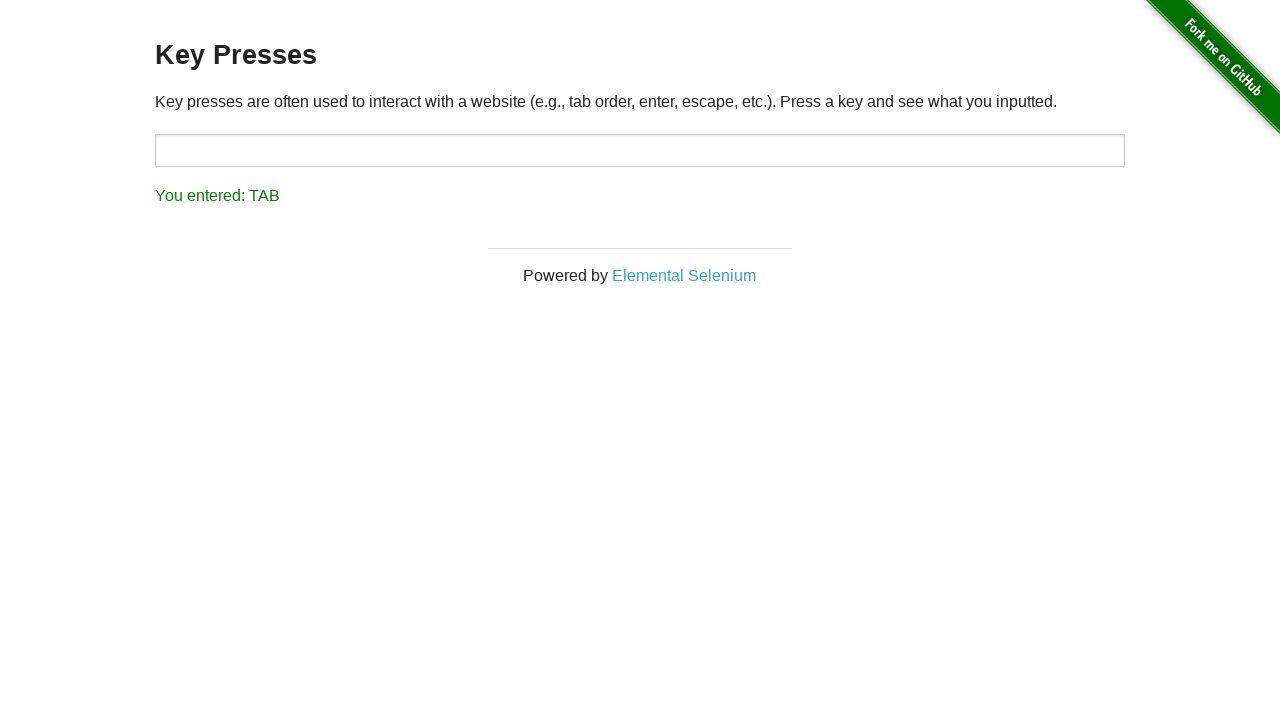

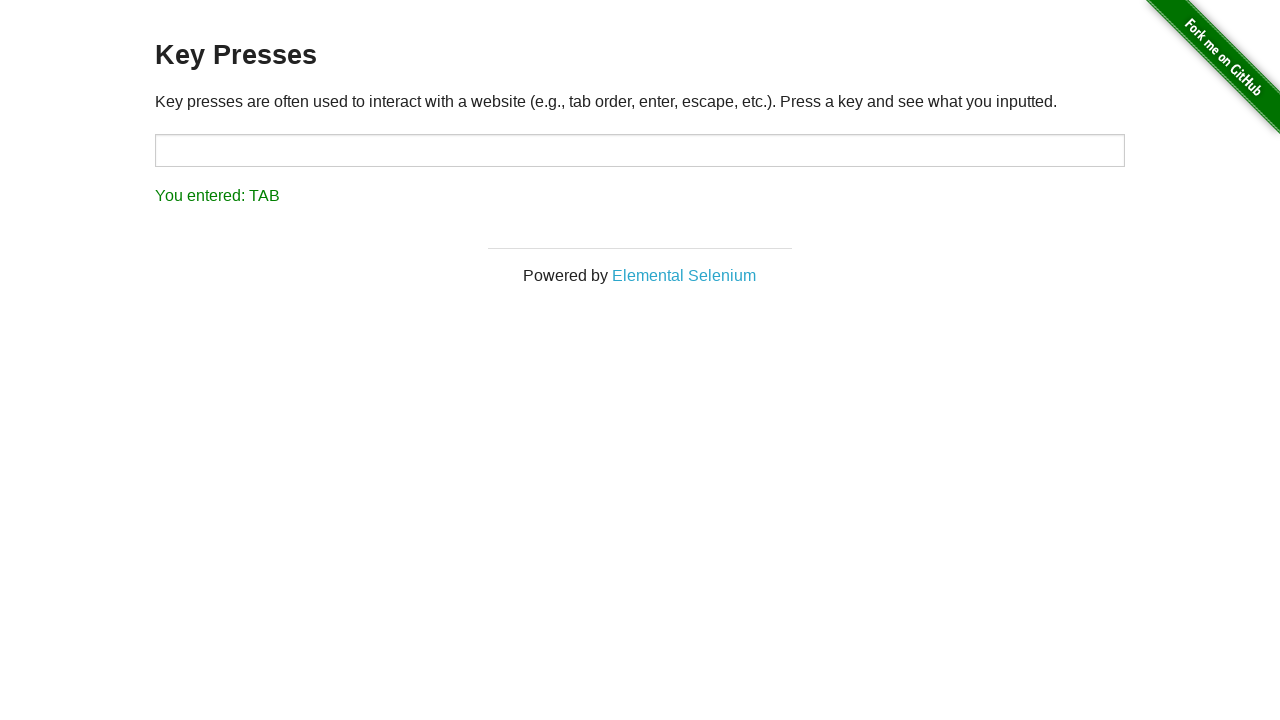